Tests form controls by selecting Male radio button and Cricket checkbox on a registration form

Starting URL: https://demo.automationtesting.in/Register.html

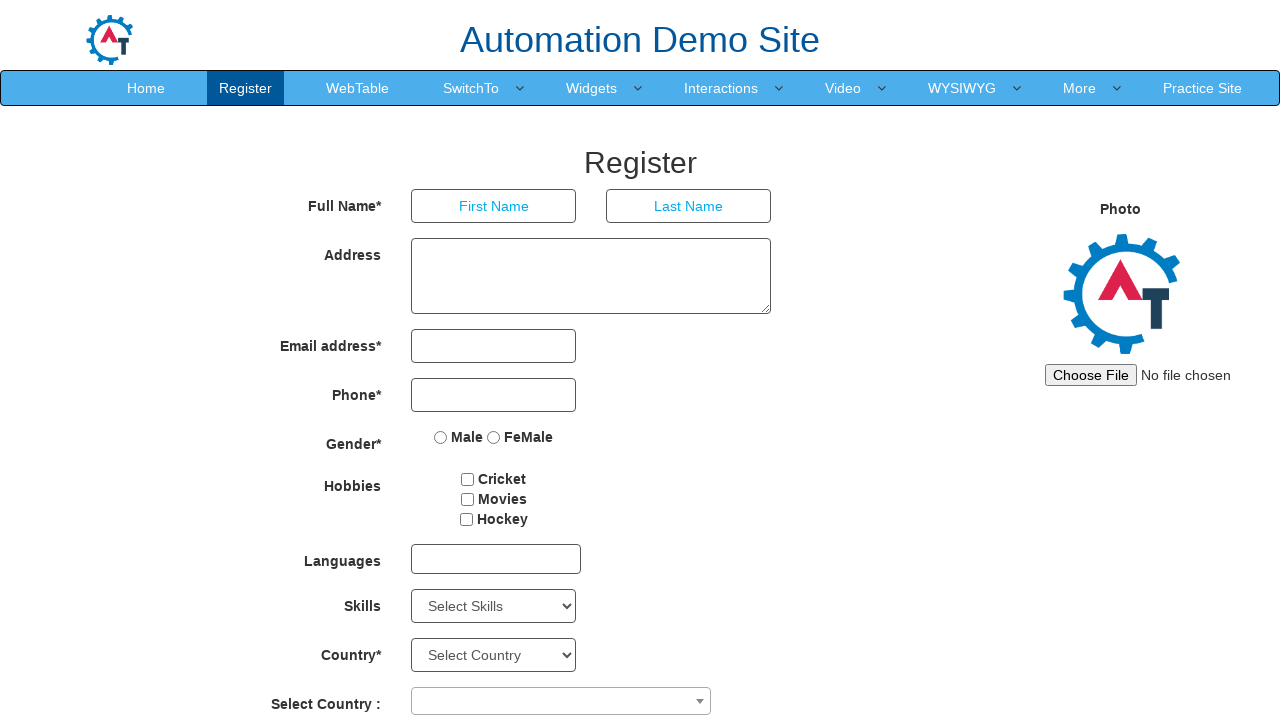

Clicked Male radio button at (441, 437) on input[value='Male']
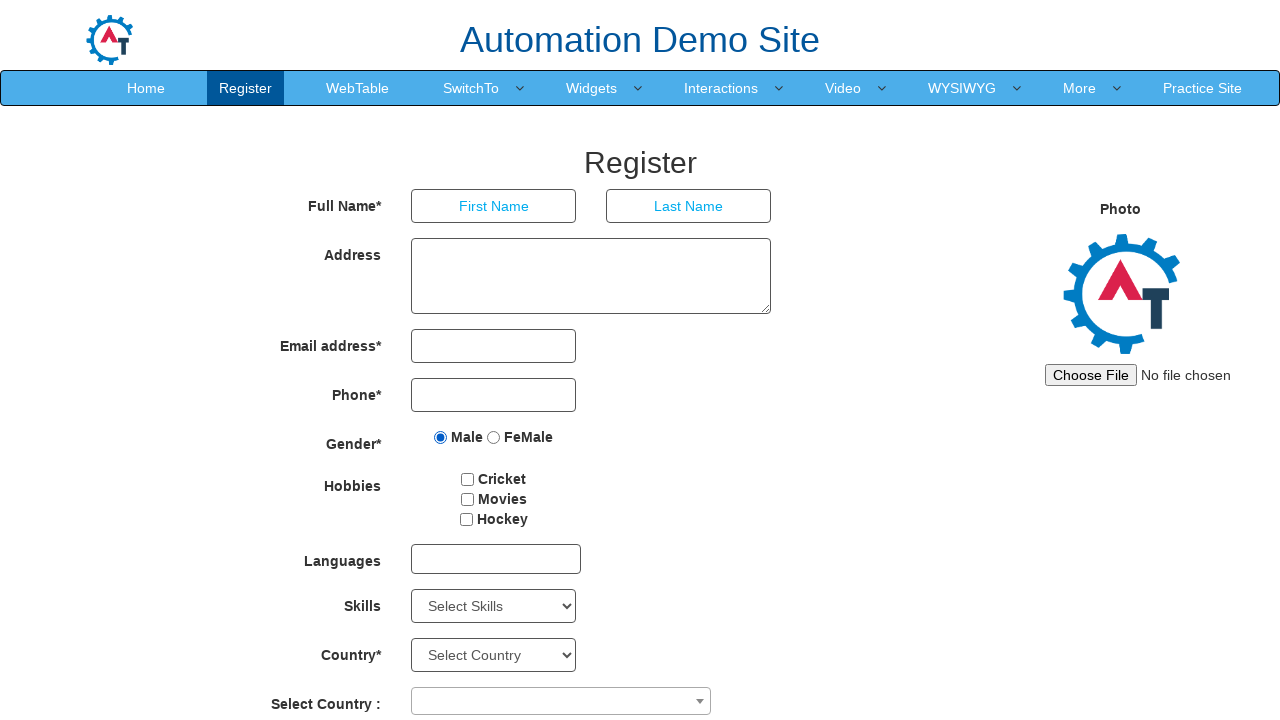

Waited 3 seconds for page to load
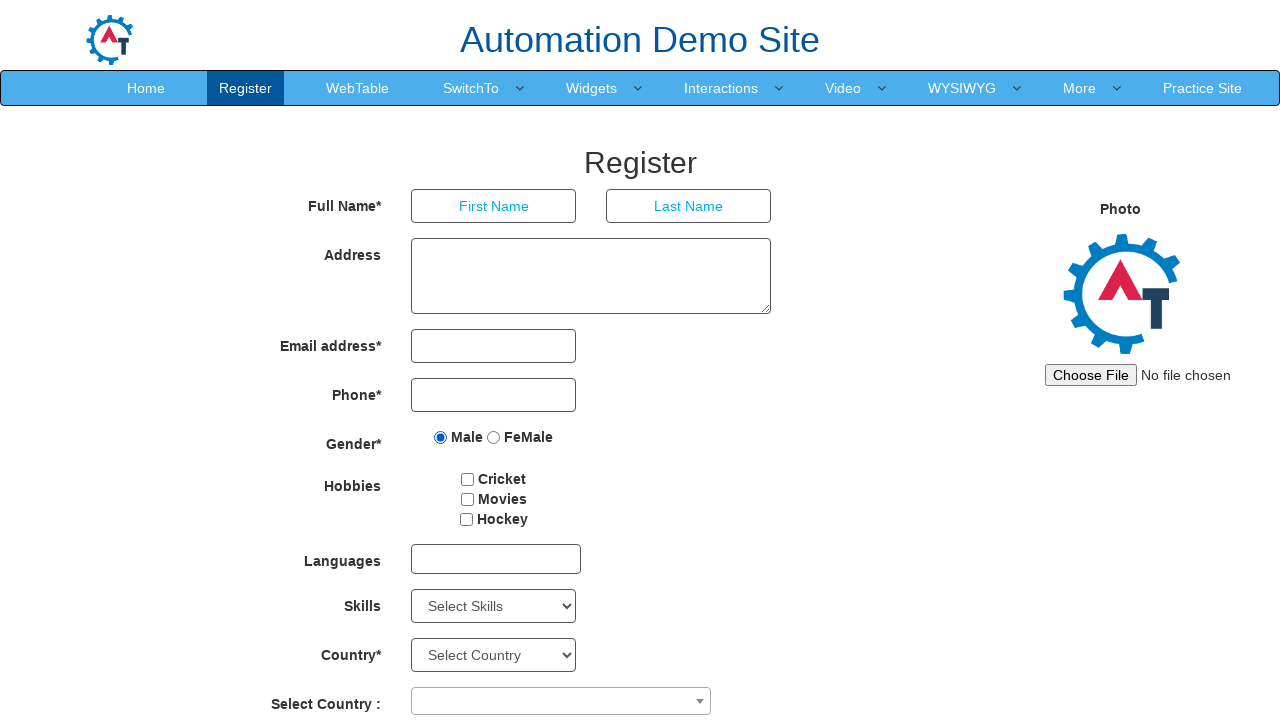

Clicked Cricket checkbox at (468, 479) on xpath=//input[@type='checkbox' and @value='Cricket']
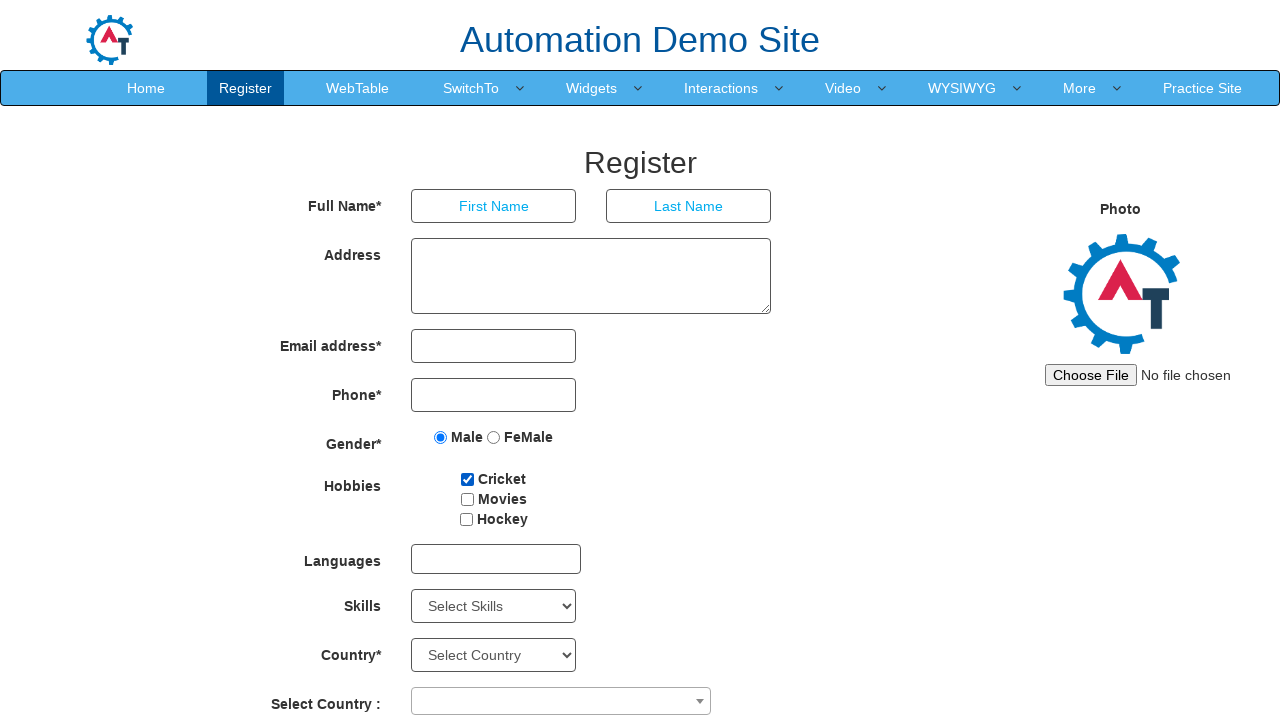

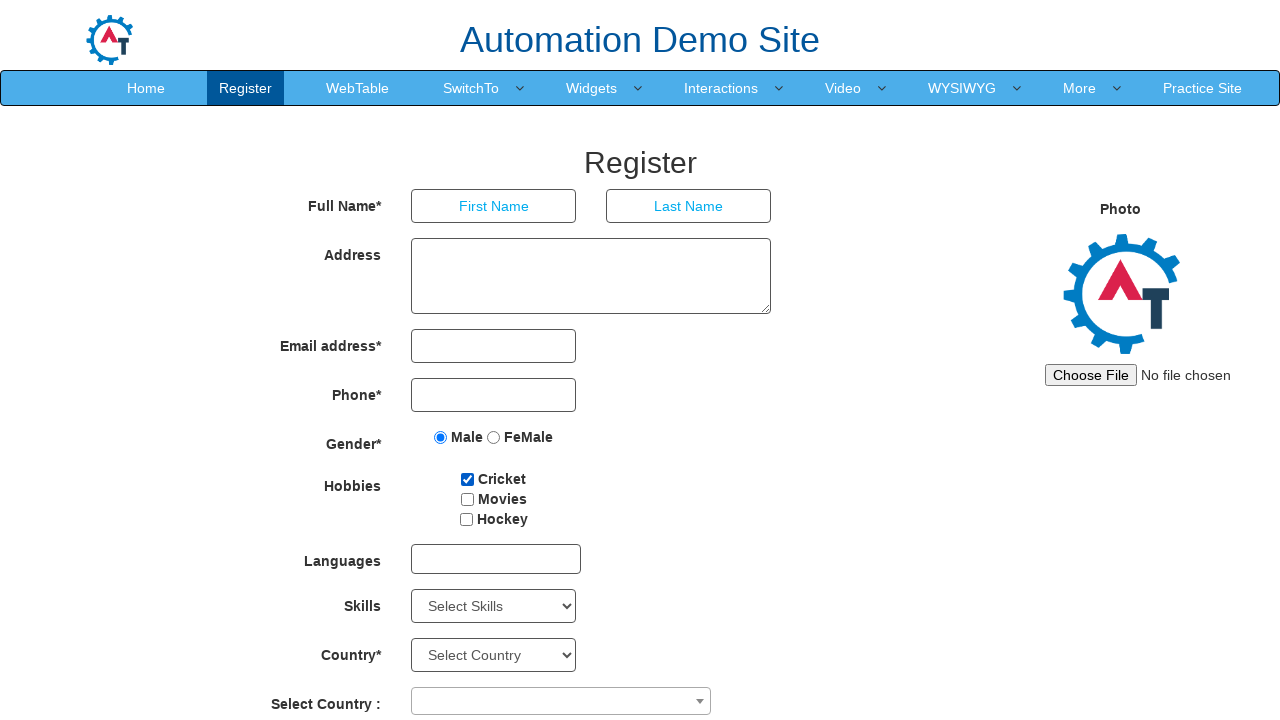